Tests checkbox interaction on a dropdown practice page by counting checkboxes and selecting a specific checkbox

Starting URL: https://rahulshettyacademy.com/dropdownsPractise/

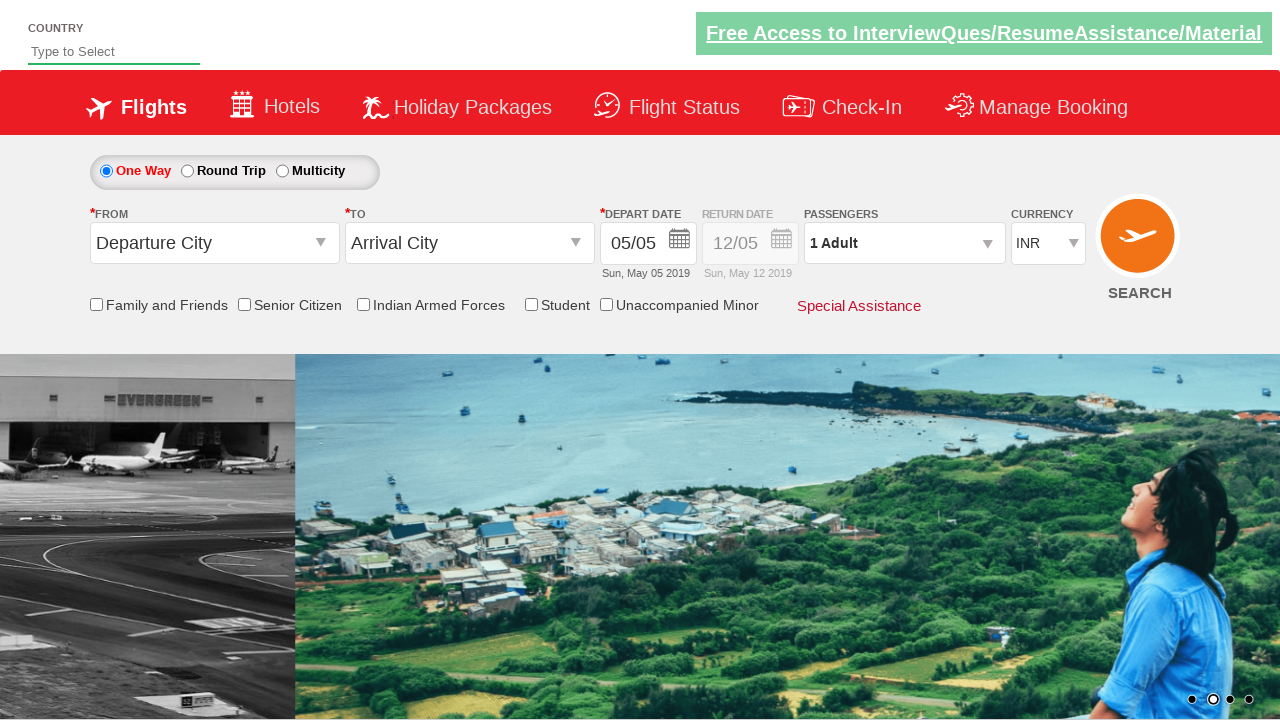

Navigated to dropdown practice page
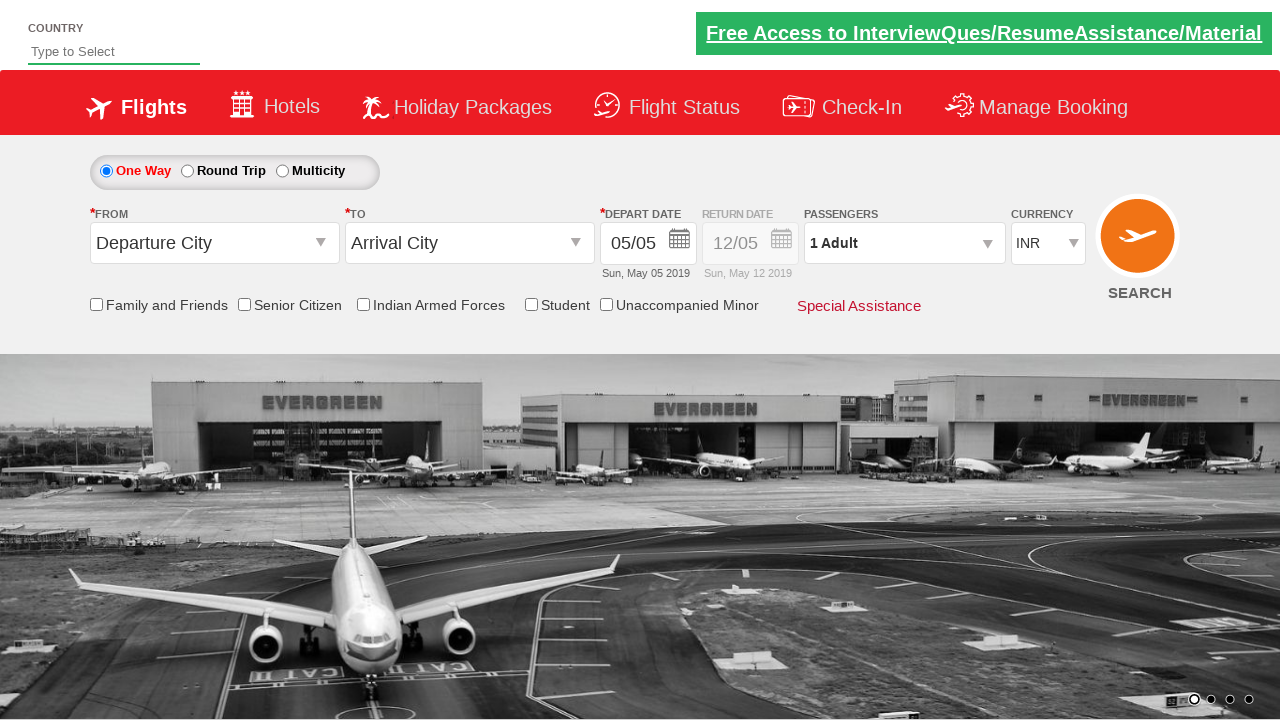

Counted total checkboxes: 6
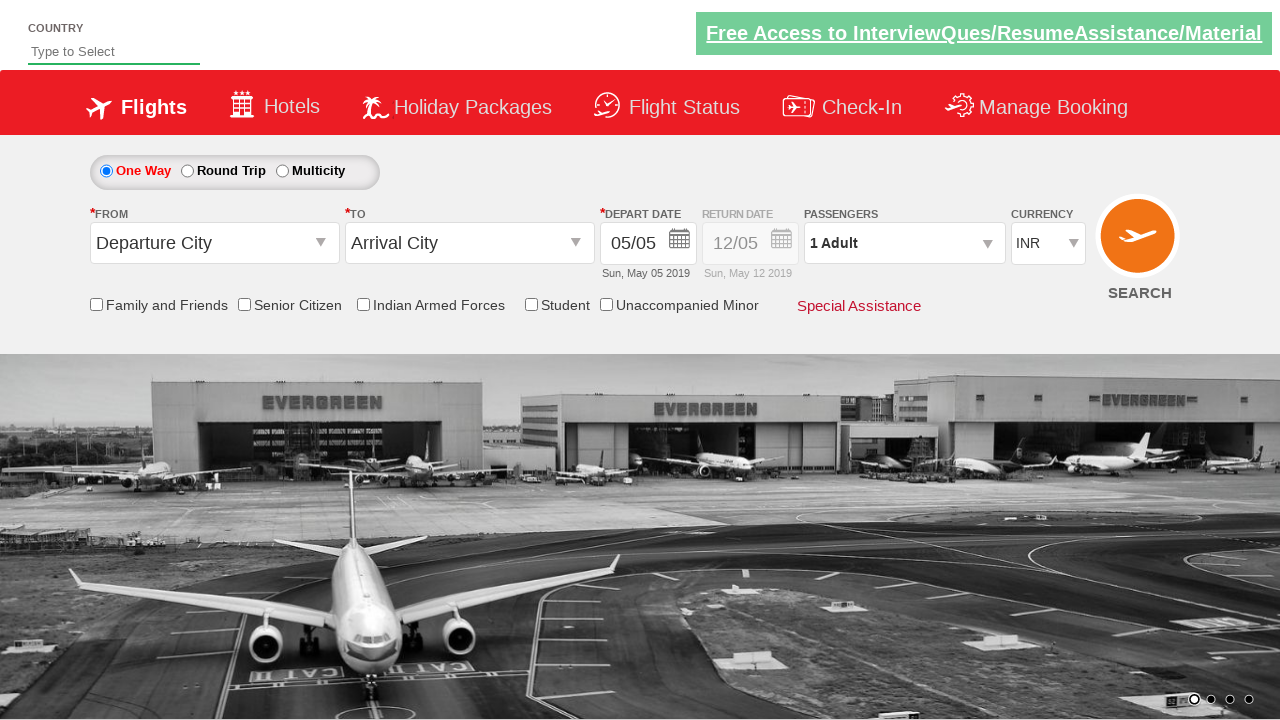

Clicked the friends and family checkbox at (96, 304) on input[id*='chk_friendsandfamily']
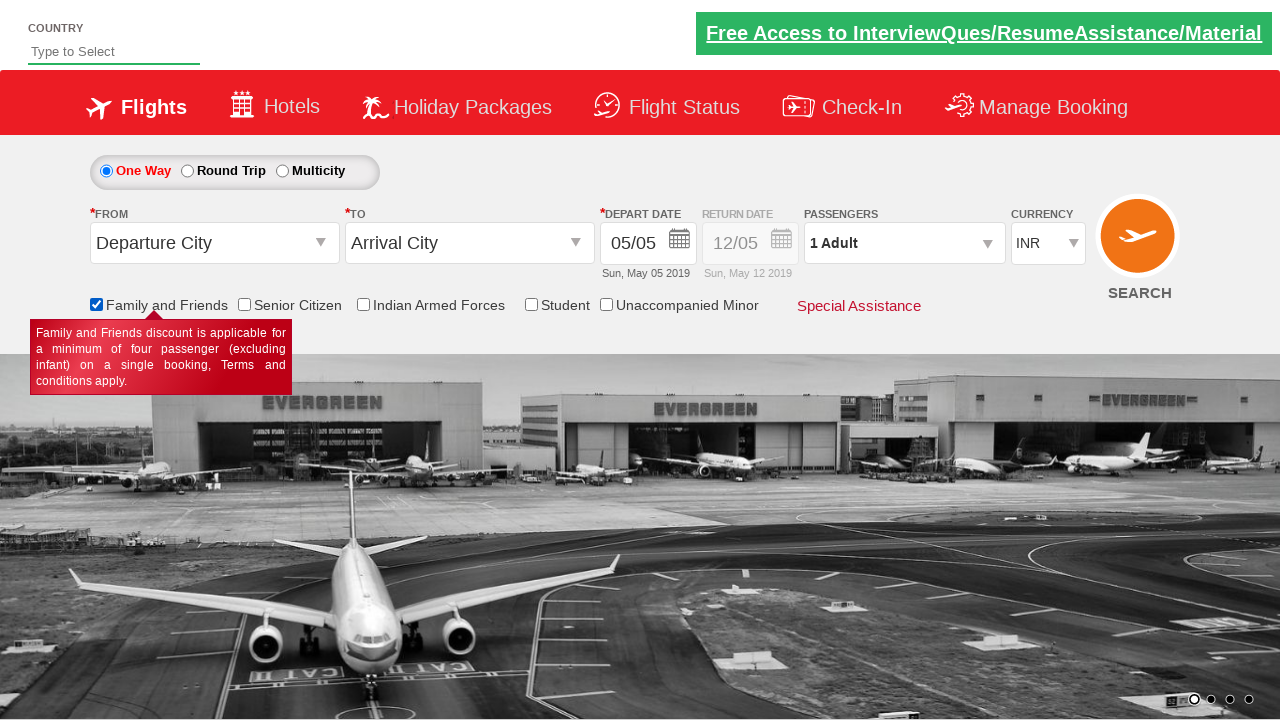

Verified friends and family checkbox is selected: True
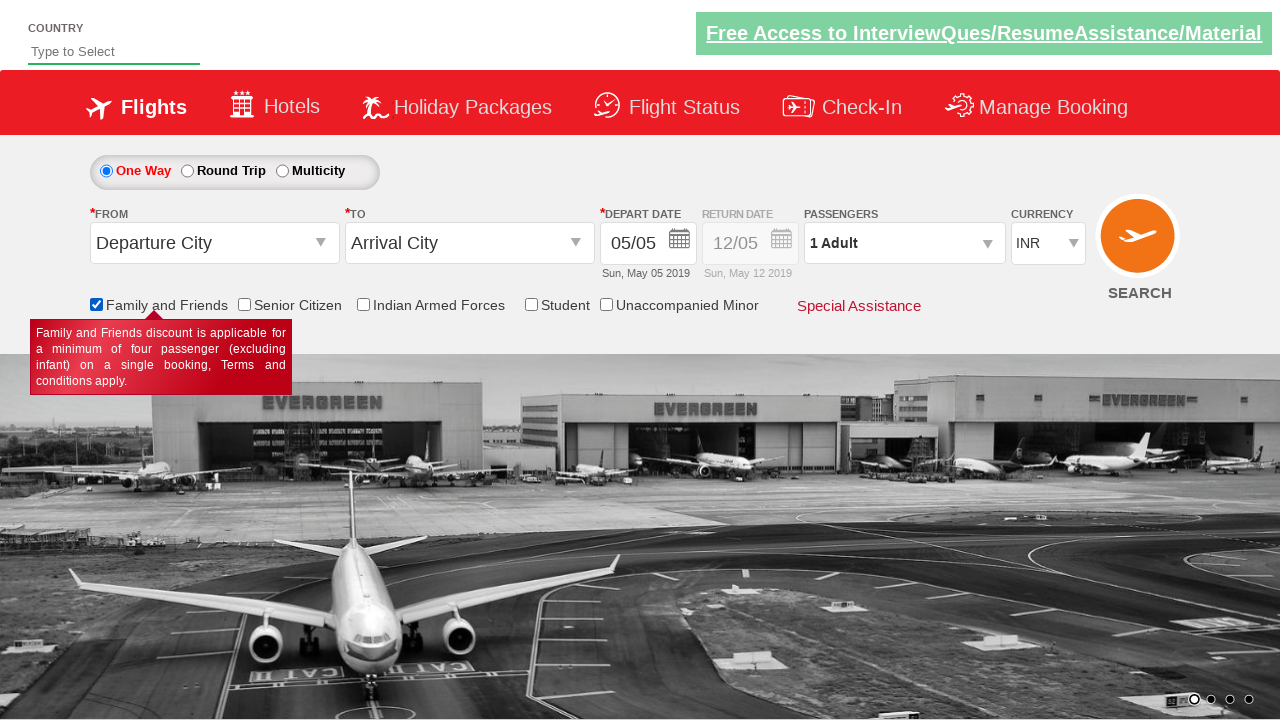

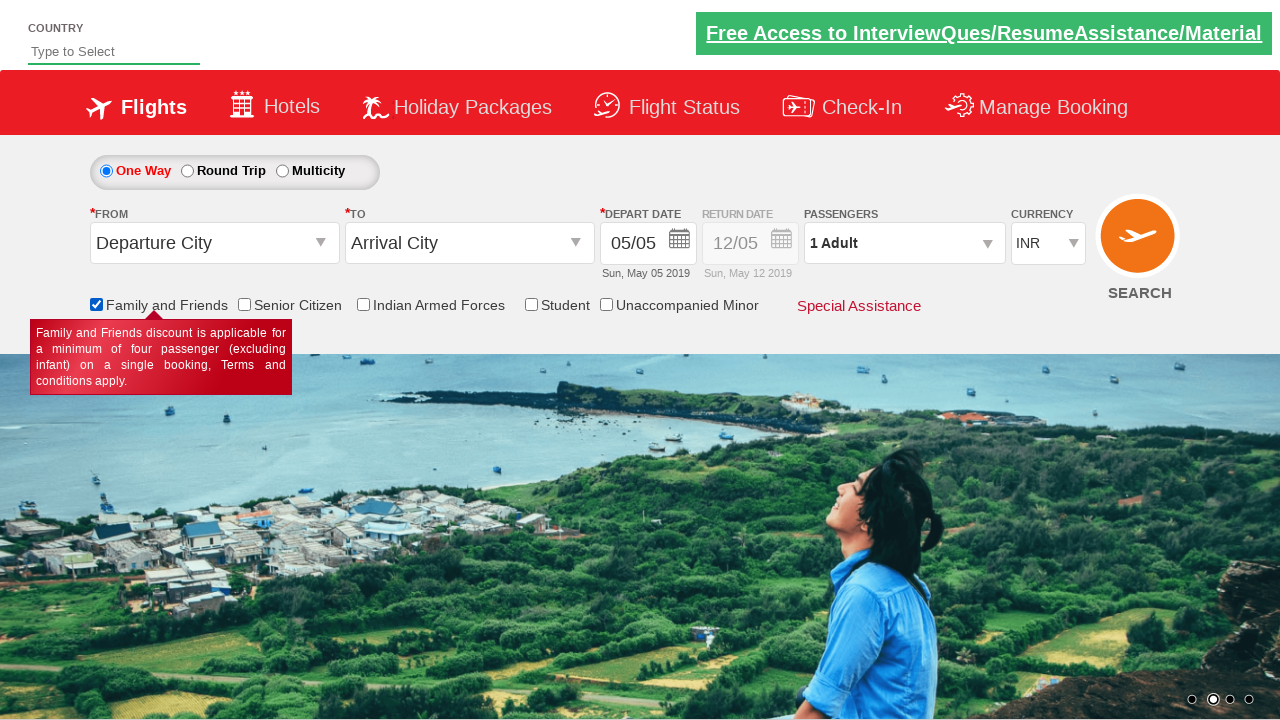